Clicks a button to trigger an alert, validates the alert text, dismisses it, and verifies the button is still enabled

Starting URL: http://antoniotrindade.com.br/treinoautomacao/elementsweb.html

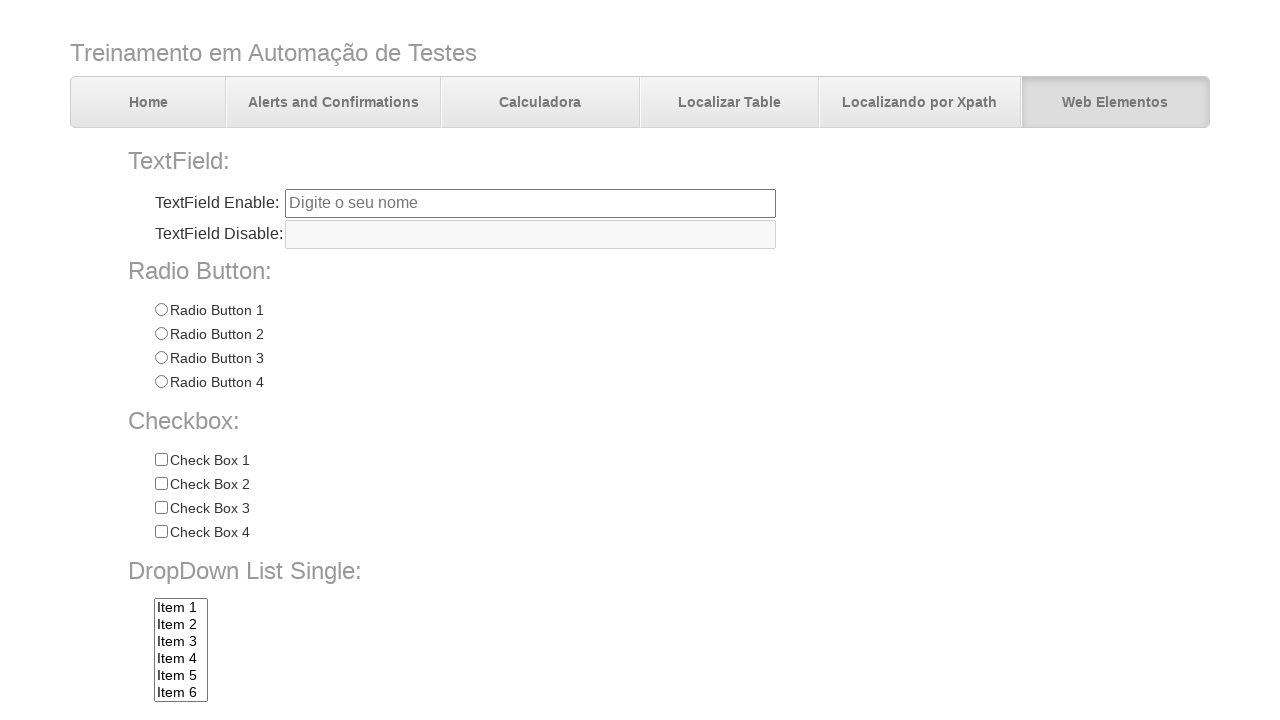

Set up dialog handler to capture and dismiss alerts
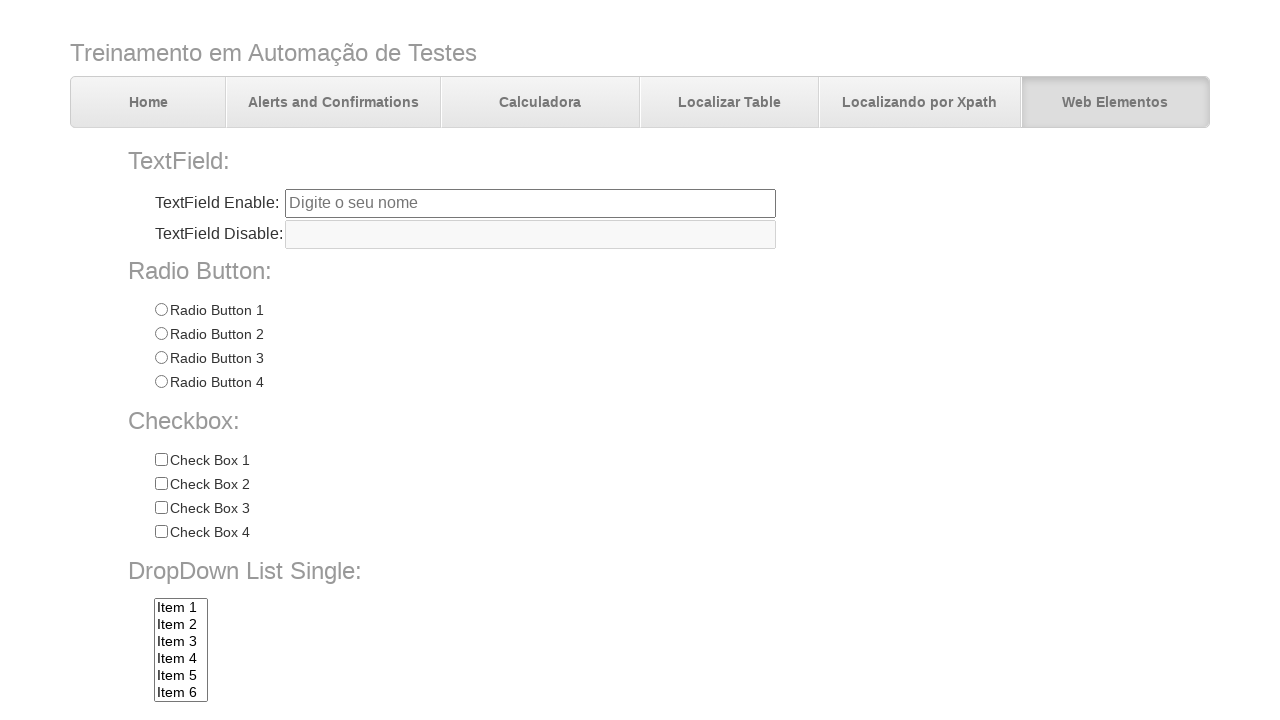

Clicked the alert button to trigger alert dialog at (366, 644) on input[name='alertbtn']
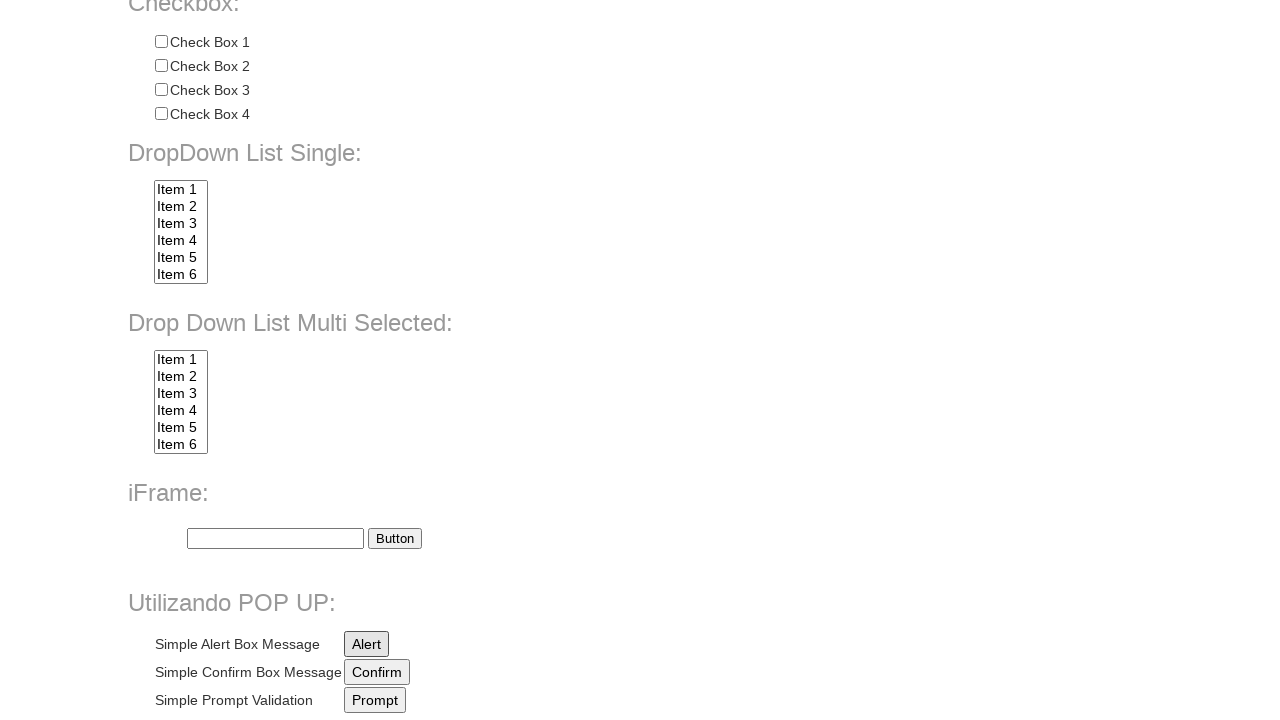

Waited for dialog to be processed
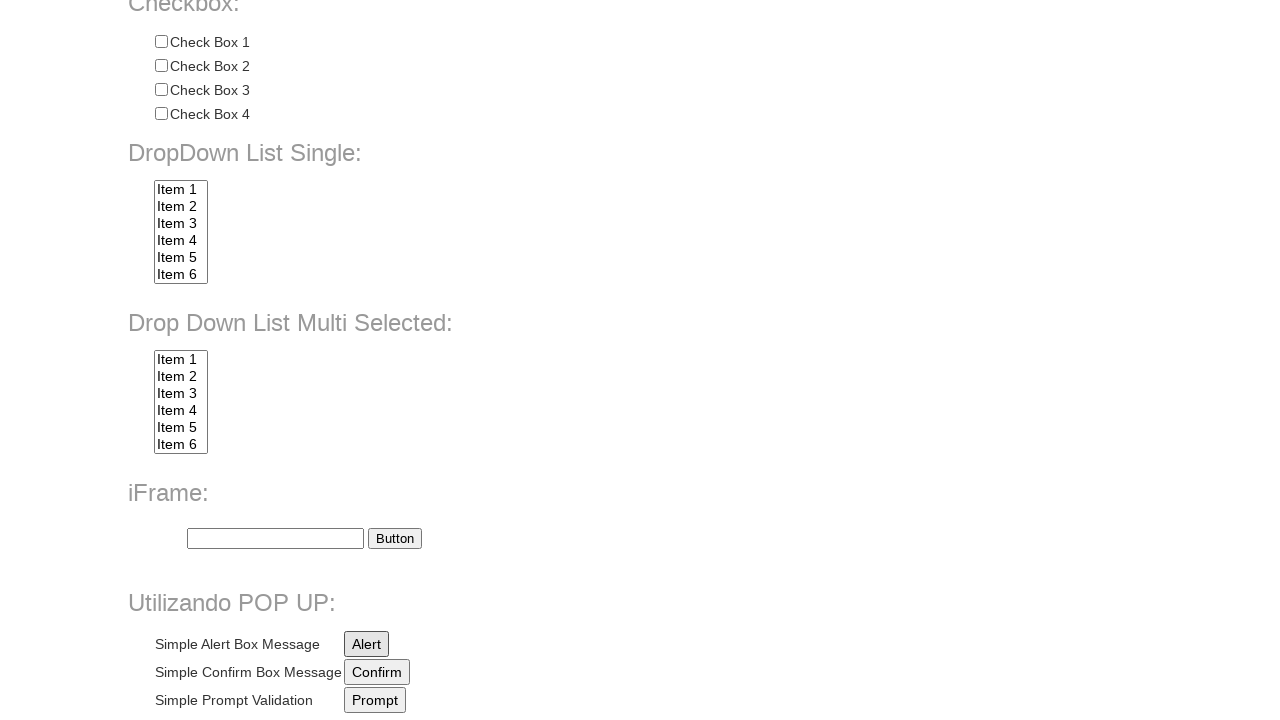

Validated alert message is 'Eu sou um alerta!'
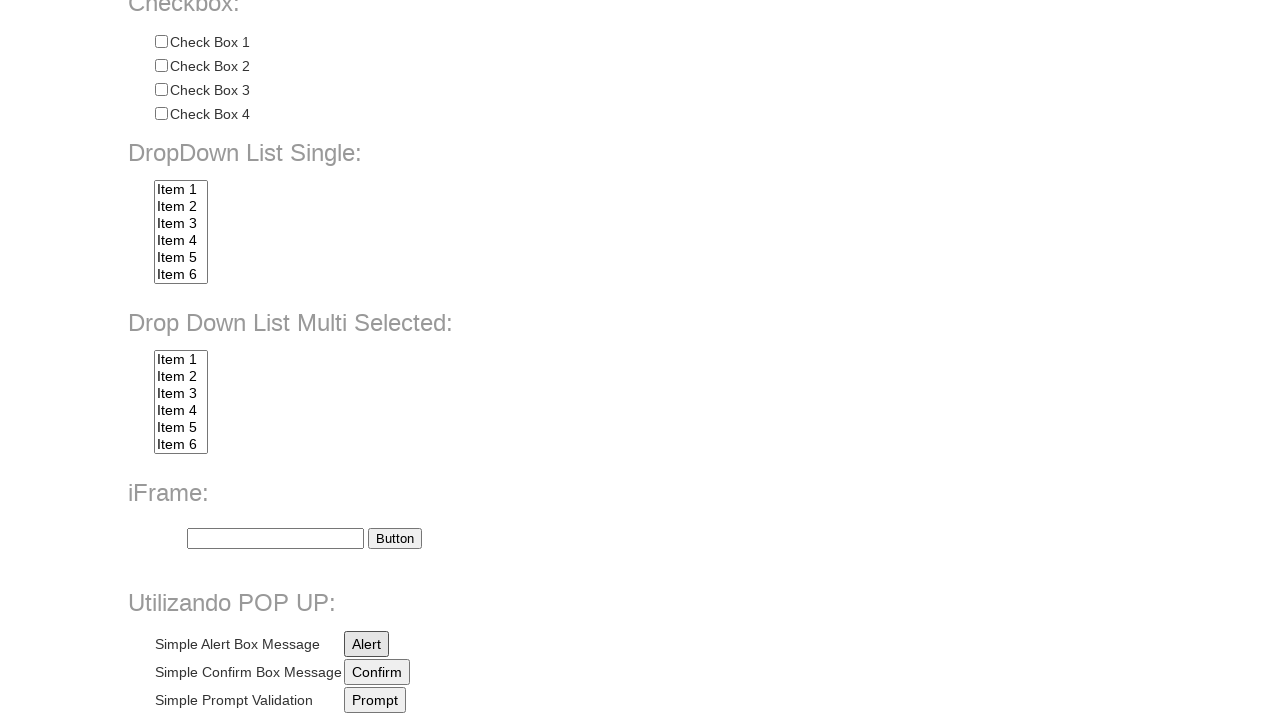

Verified alert button is still enabled after dismissing alert
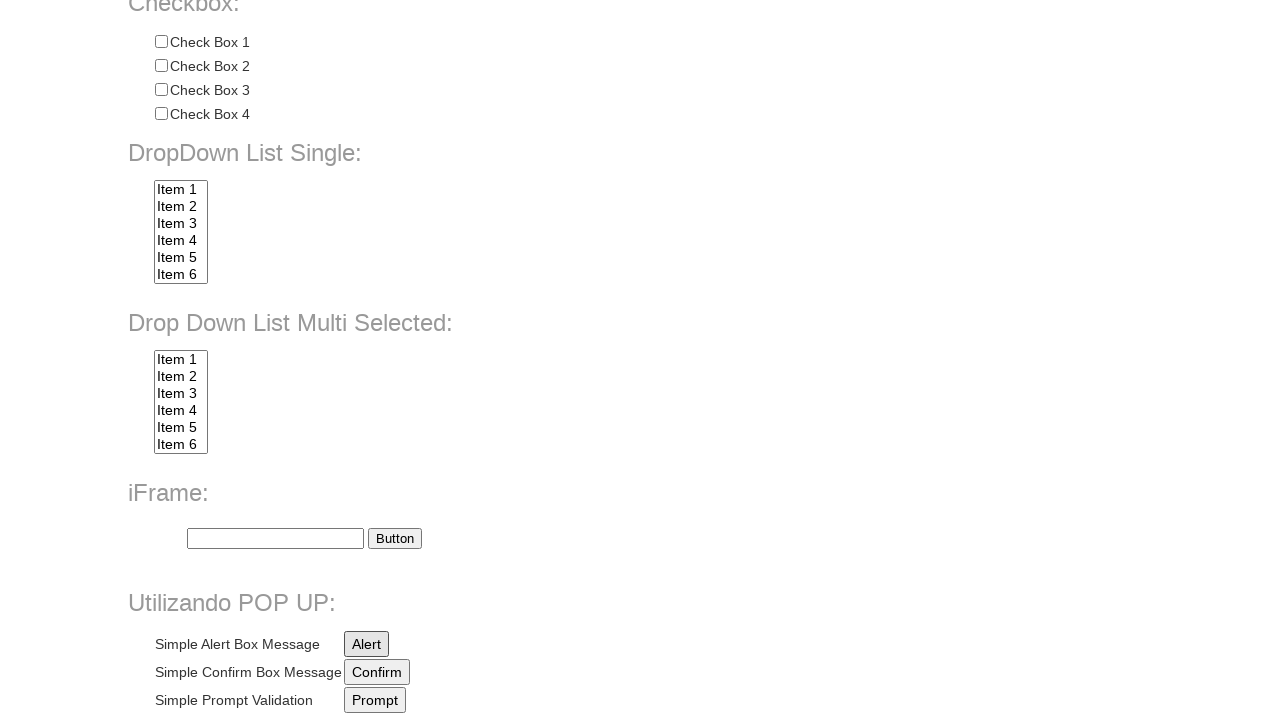

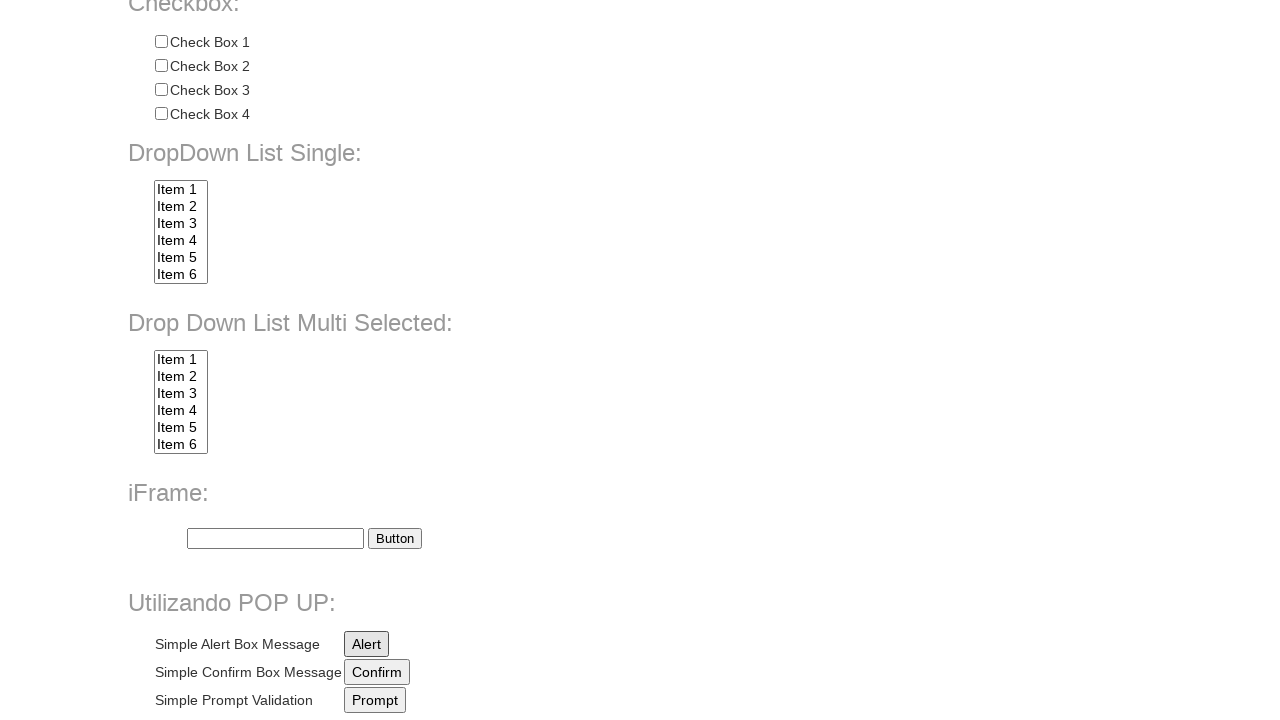